Tests JavaScript prompt alert functionality by clicking a button to trigger a prompt alert, entering text into the prompt, accepting it, and verifying the result is displayed on the page.

Starting URL: https://demoqa.com/alerts

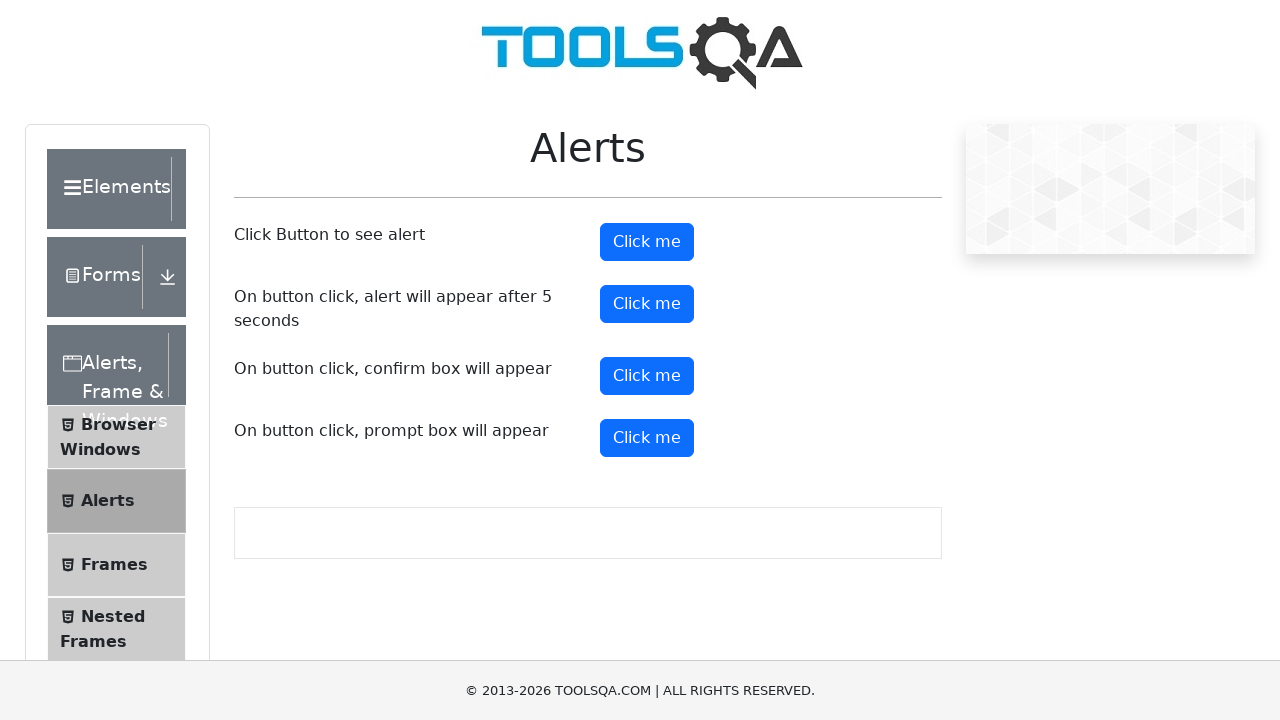

Clicked prompt button to trigger JavaScript prompt alert at (647, 438) on #promtButton
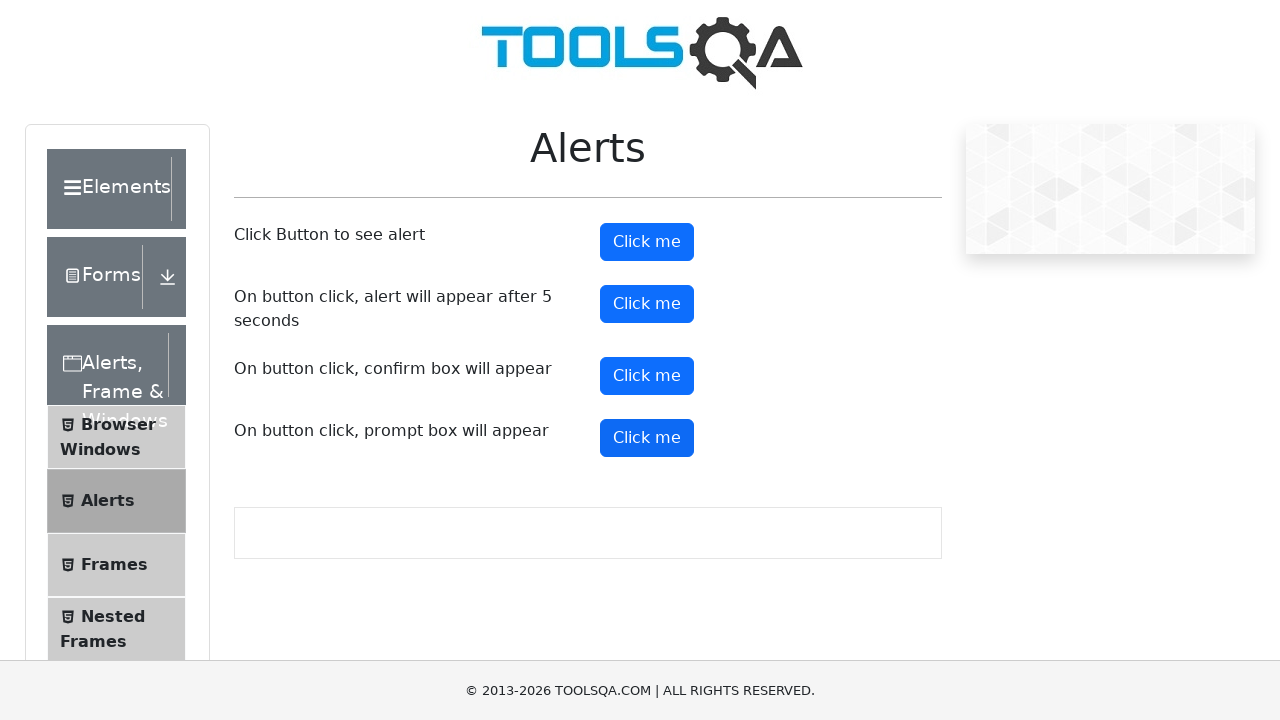

Set up dialog handler to accept prompt with 'Selenium test' text
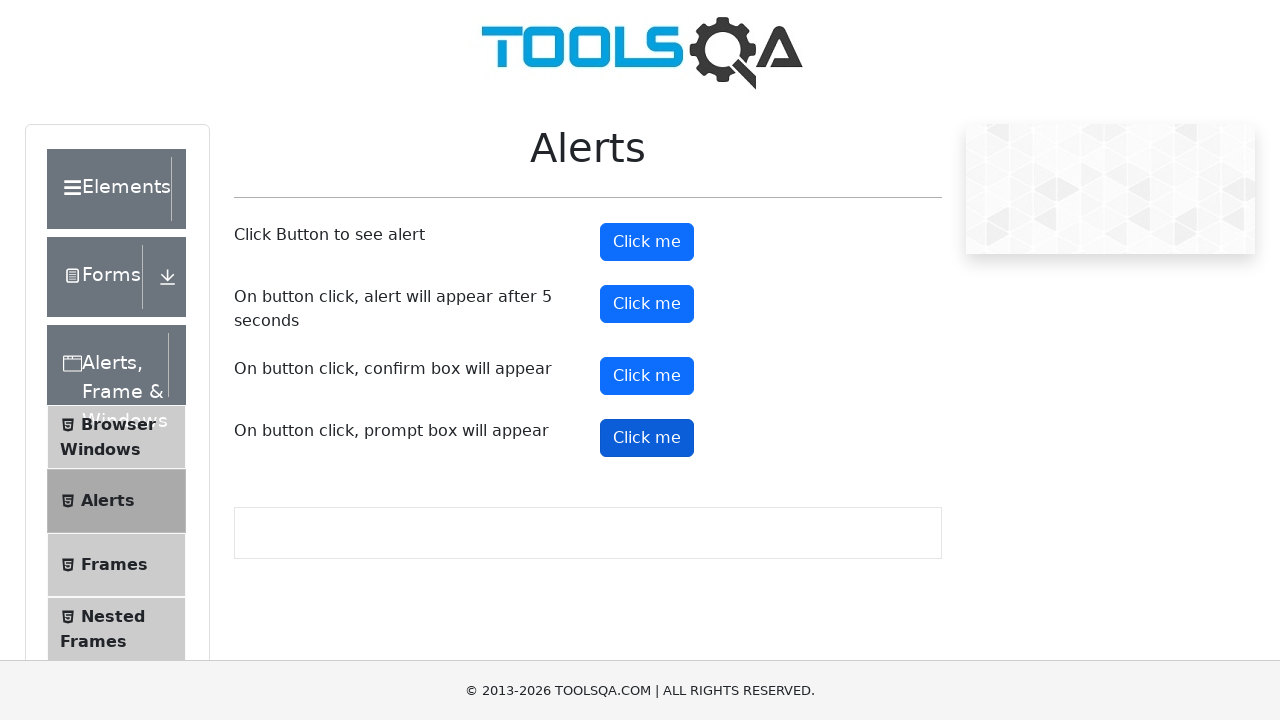

Clicked prompt button again to trigger dialog with handler active at (647, 438) on #promtButton
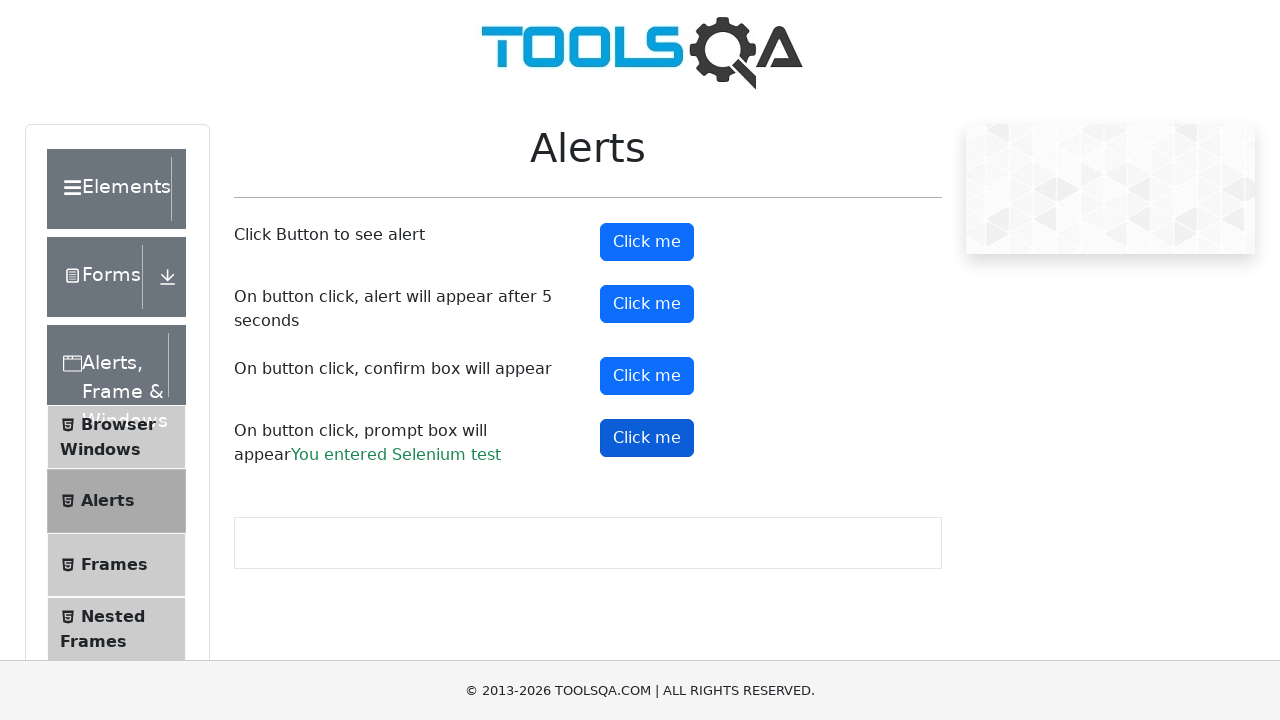

Waited for prompt result element to be displayed
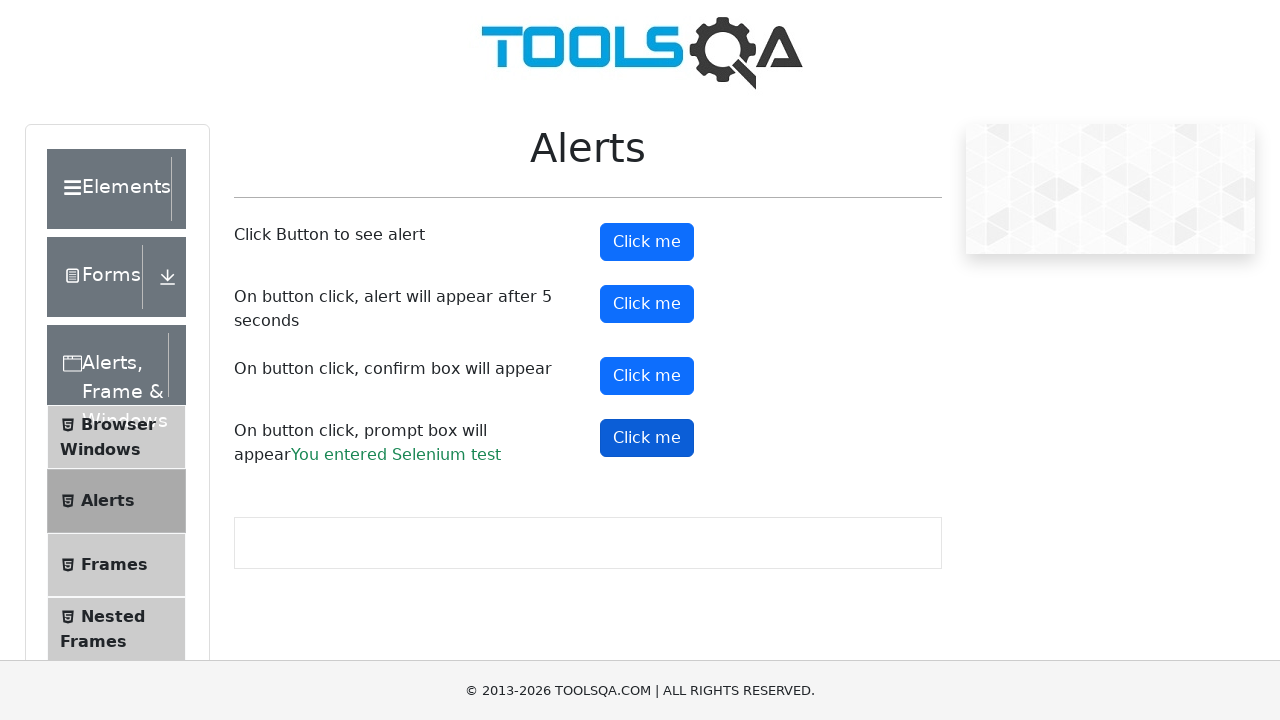

Retrieved prompt result text: 'You entered Selenium test'
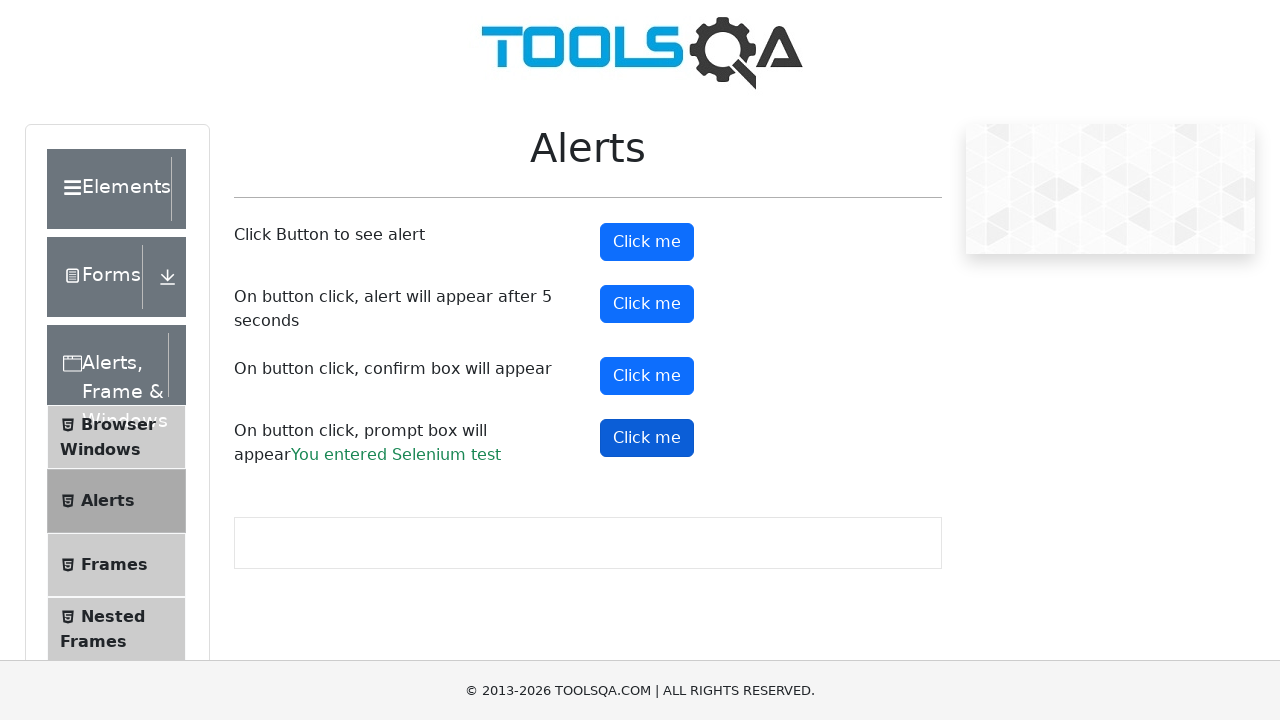

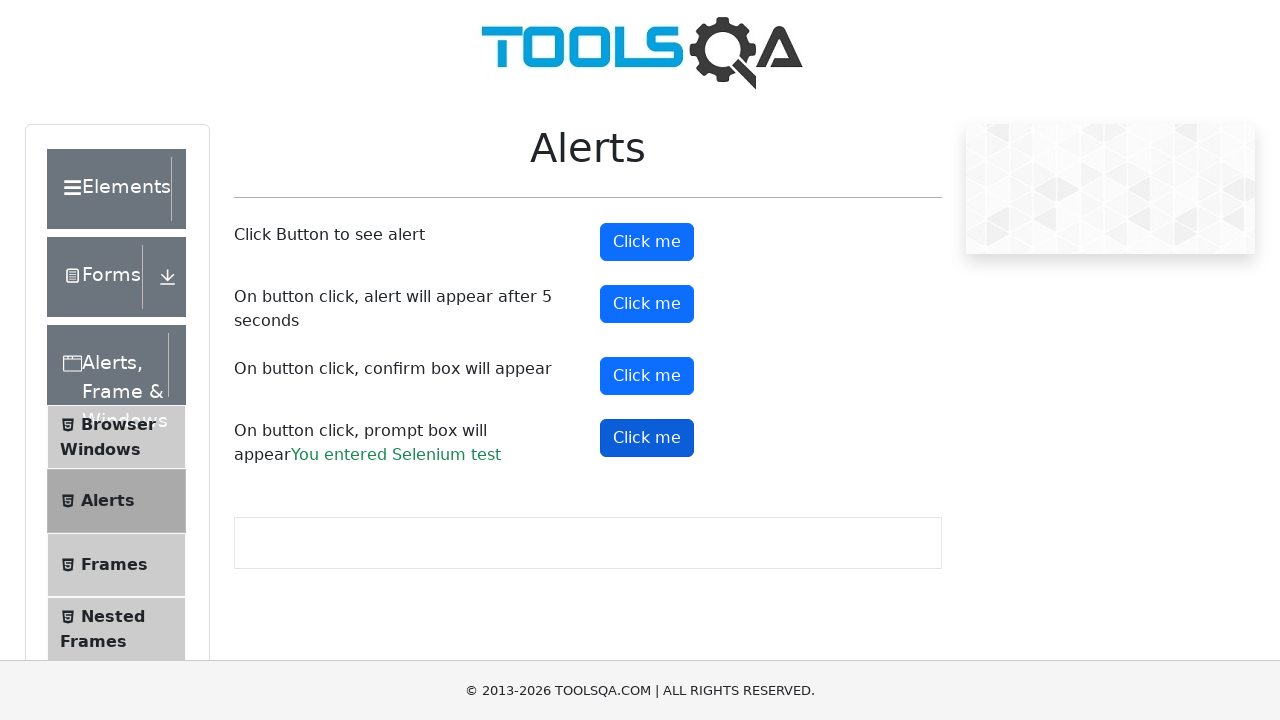